Tests the TodoMVC application by adding three todo items (buy cheese, feed the cat, book a doctors appointment), marking each as complete using the toggle checkbox, and verifying their visibility.

Starting URL: https://demo.playwright.dev/todomvc/#/

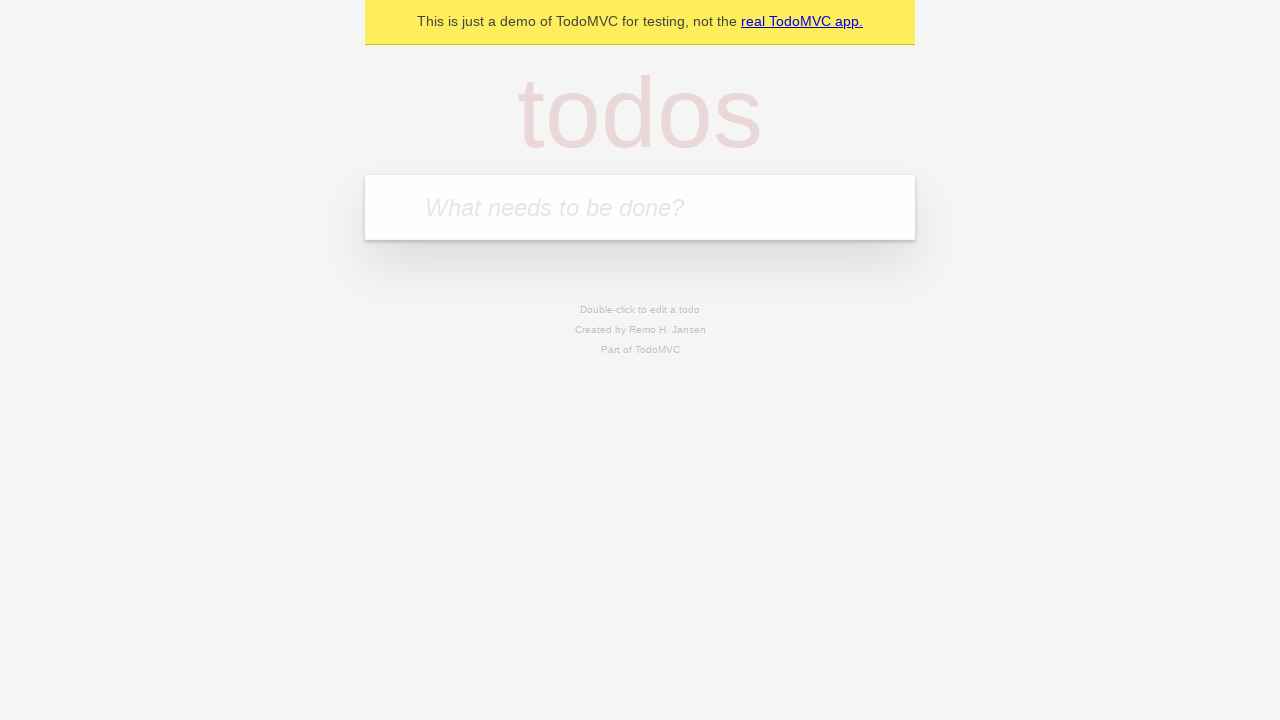

Clicked on todo input field at (640, 207) on internal:role=textbox[name="What needs to be done?"i]
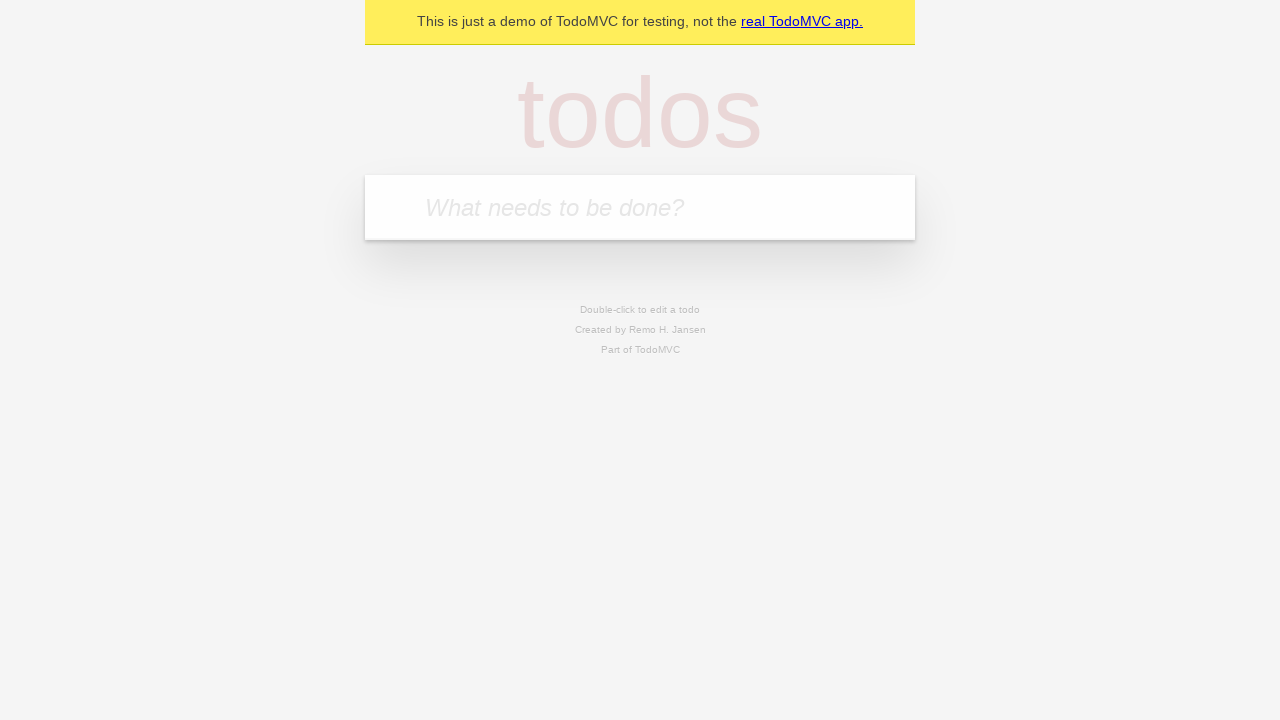

Filled input field with 'buy some cheese' on internal:role=textbox[name="What needs to be done?"i]
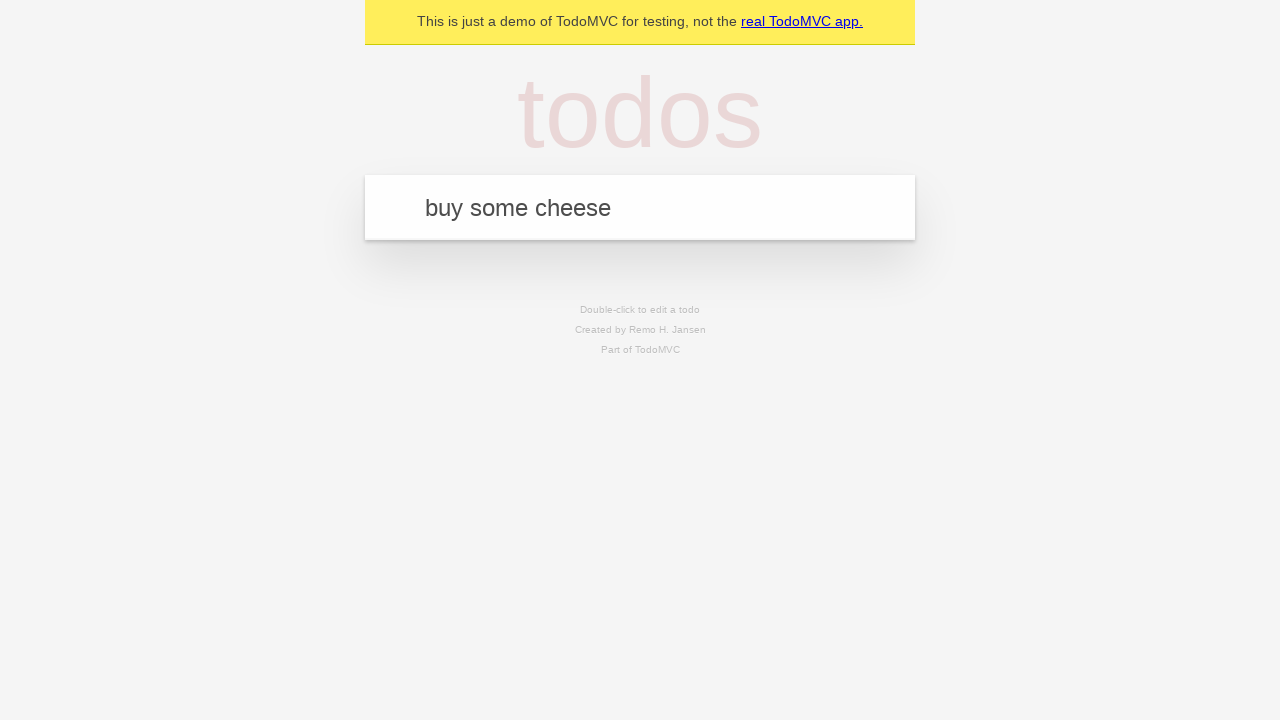

Pressed Enter to add first todo item on internal:role=textbox[name="What needs to be done?"i]
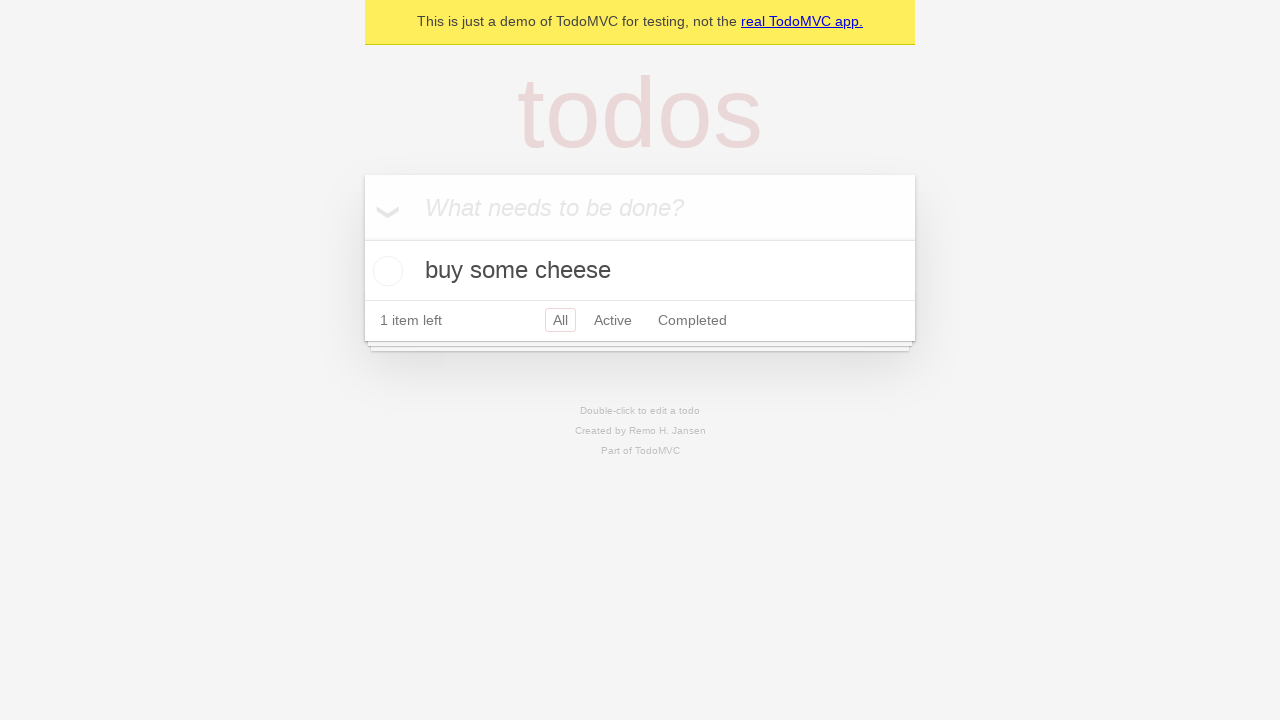

Verified first todo item is visible
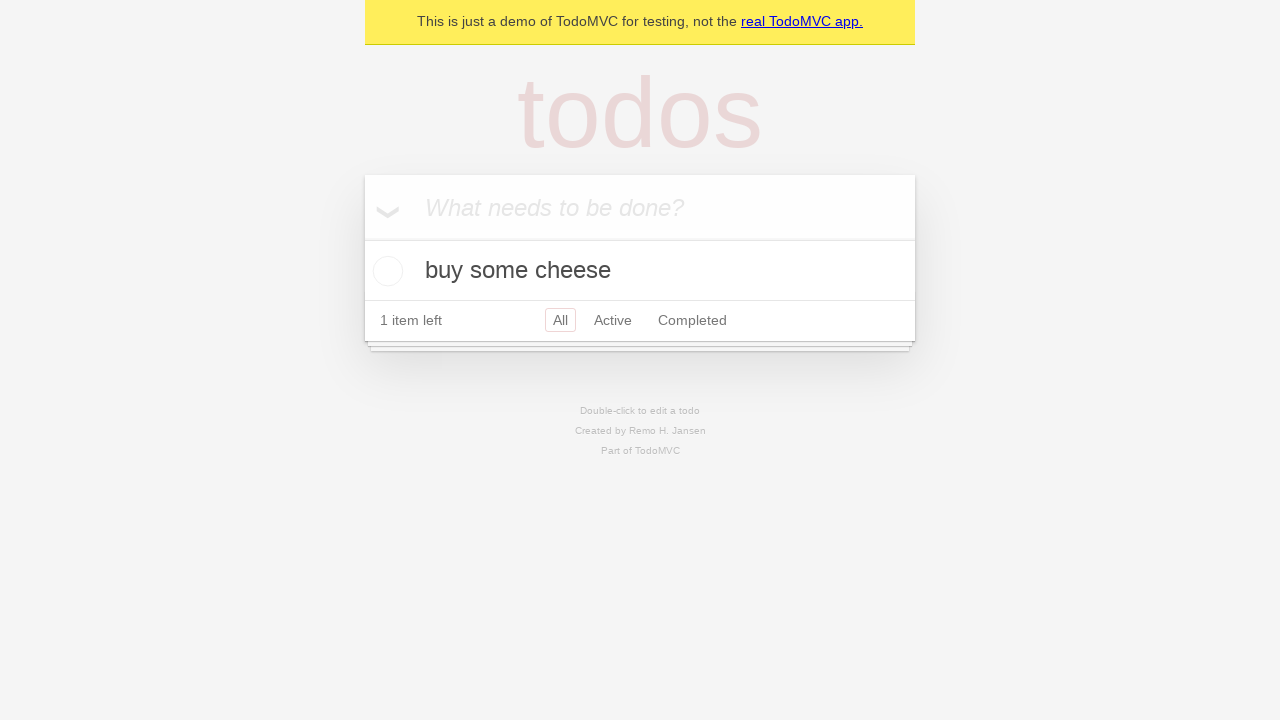

Marked first todo 'buy some cheese' as complete at (385, 271) on internal:role=checkbox[name="Toggle Todo"i]
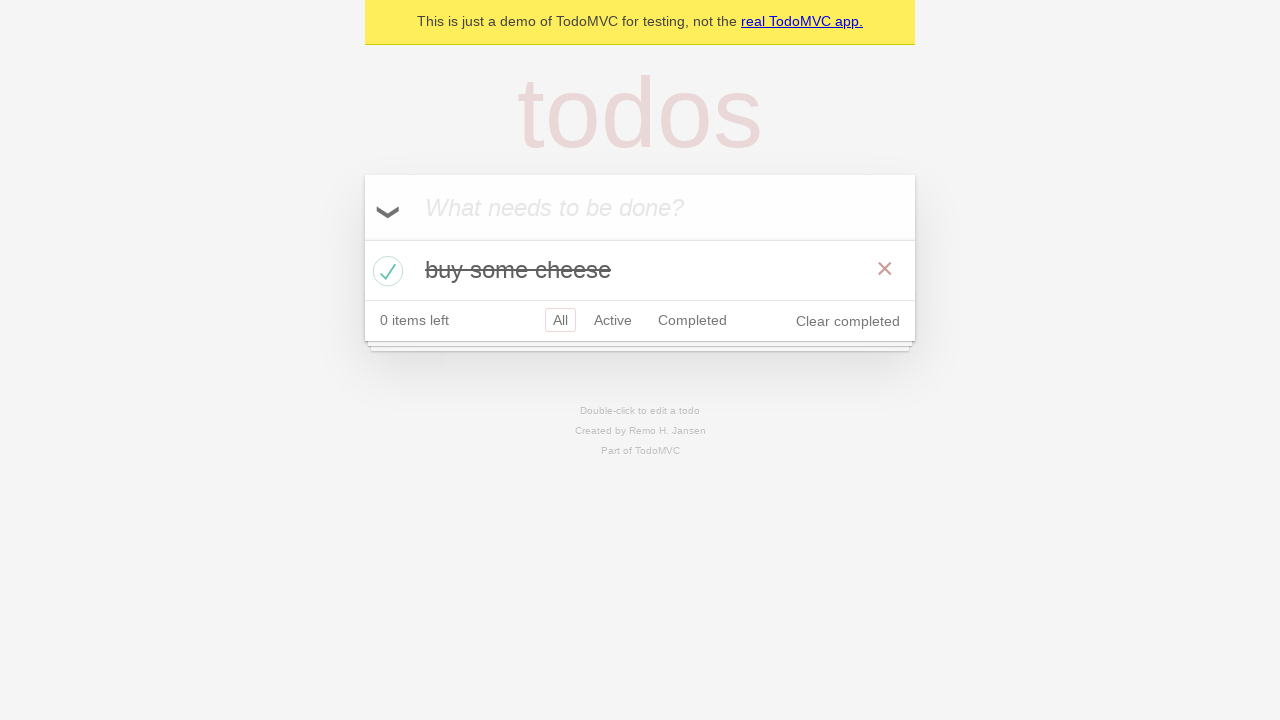

Clicked on todo input field for second item at (640, 207) on internal:role=textbox[name="What needs to be done?"i]
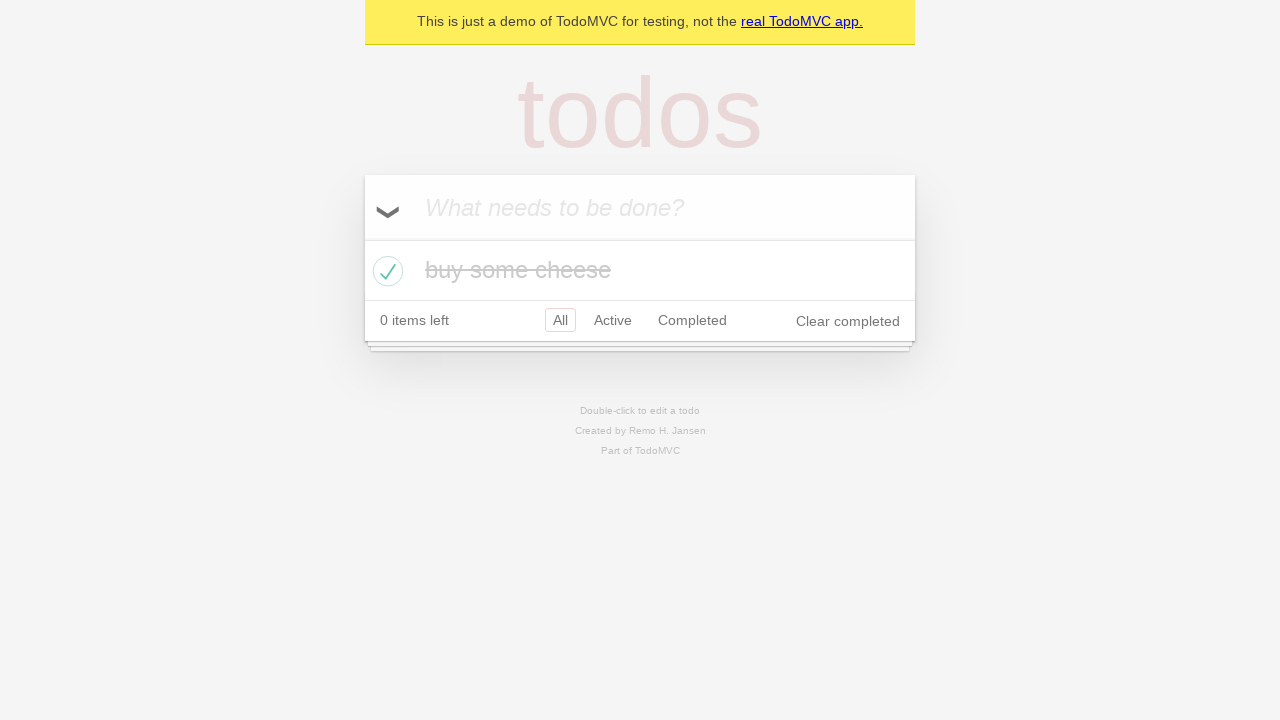

Filled input field with 'feed the cat' on internal:role=textbox[name="What needs to be done?"i]
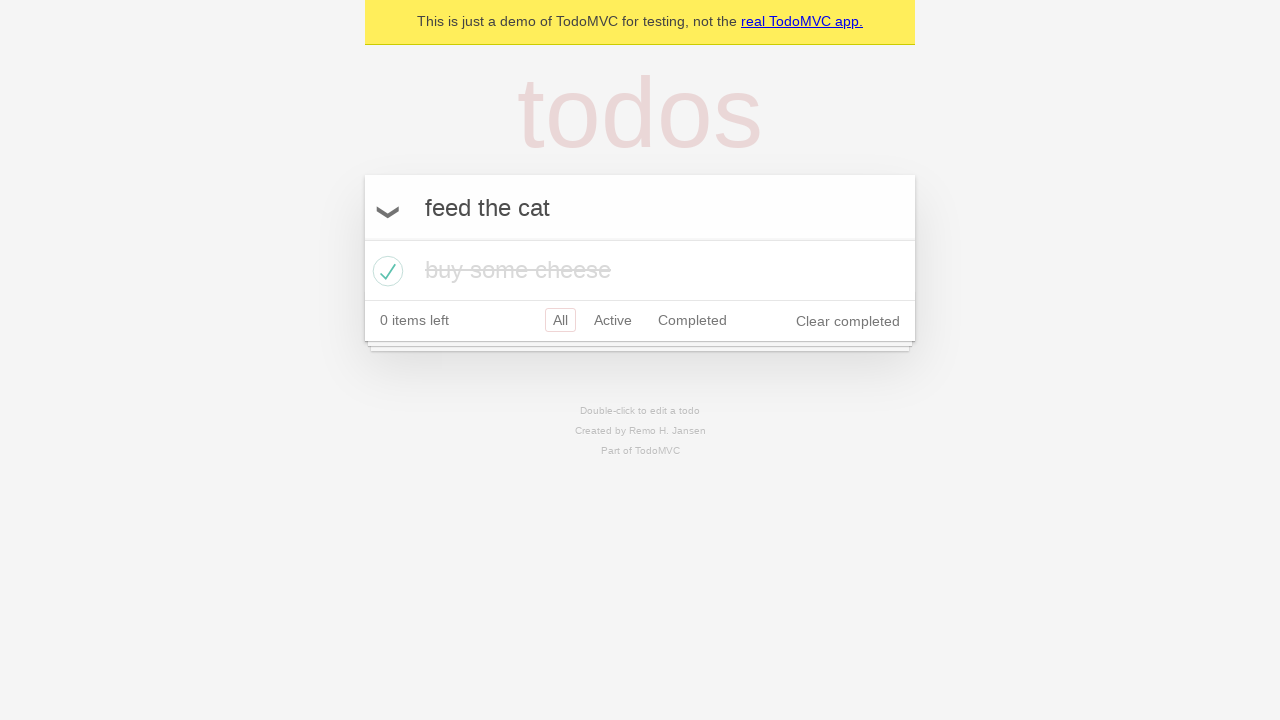

Pressed Enter to add second todo item on internal:role=textbox[name="What needs to be done?"i]
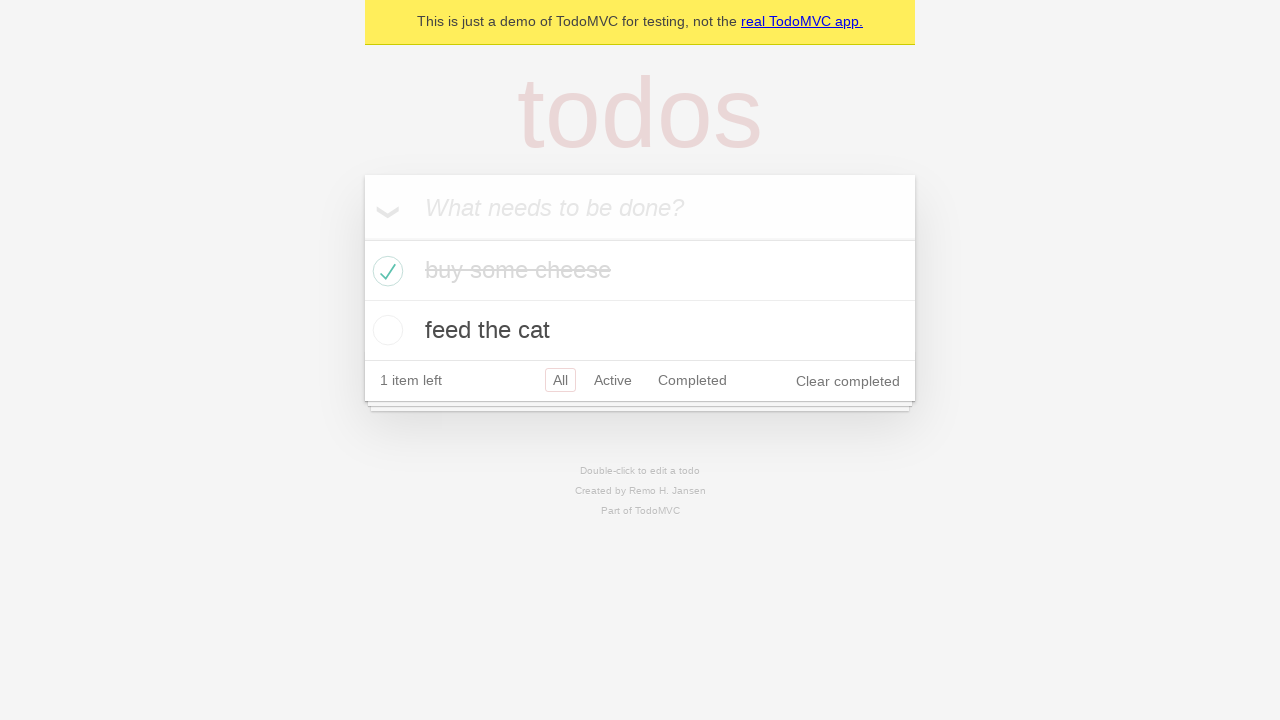

Marked second todo 'feed the cat' as complete at (385, 330) on internal:role=listitem >> internal:has-text="feed the cat"i >> internal:label="T
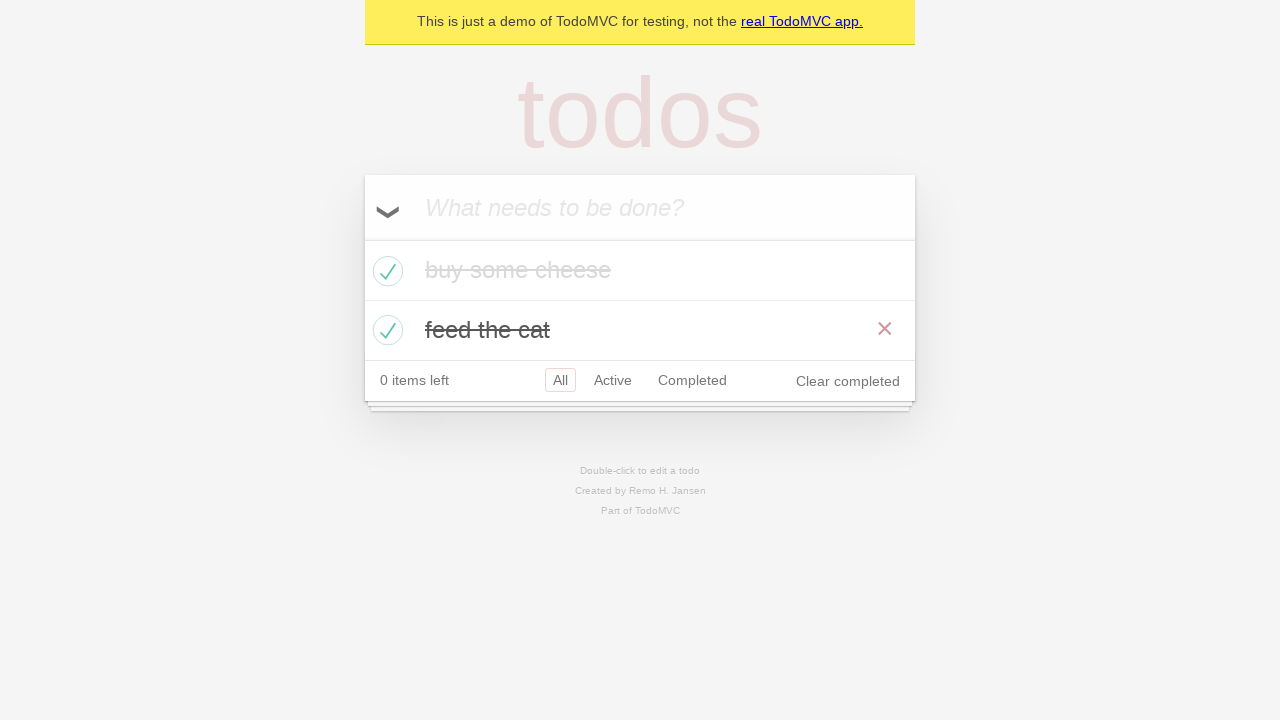

Clicked on todo input field for third item at (640, 207) on internal:role=textbox[name="What needs to be done?"i]
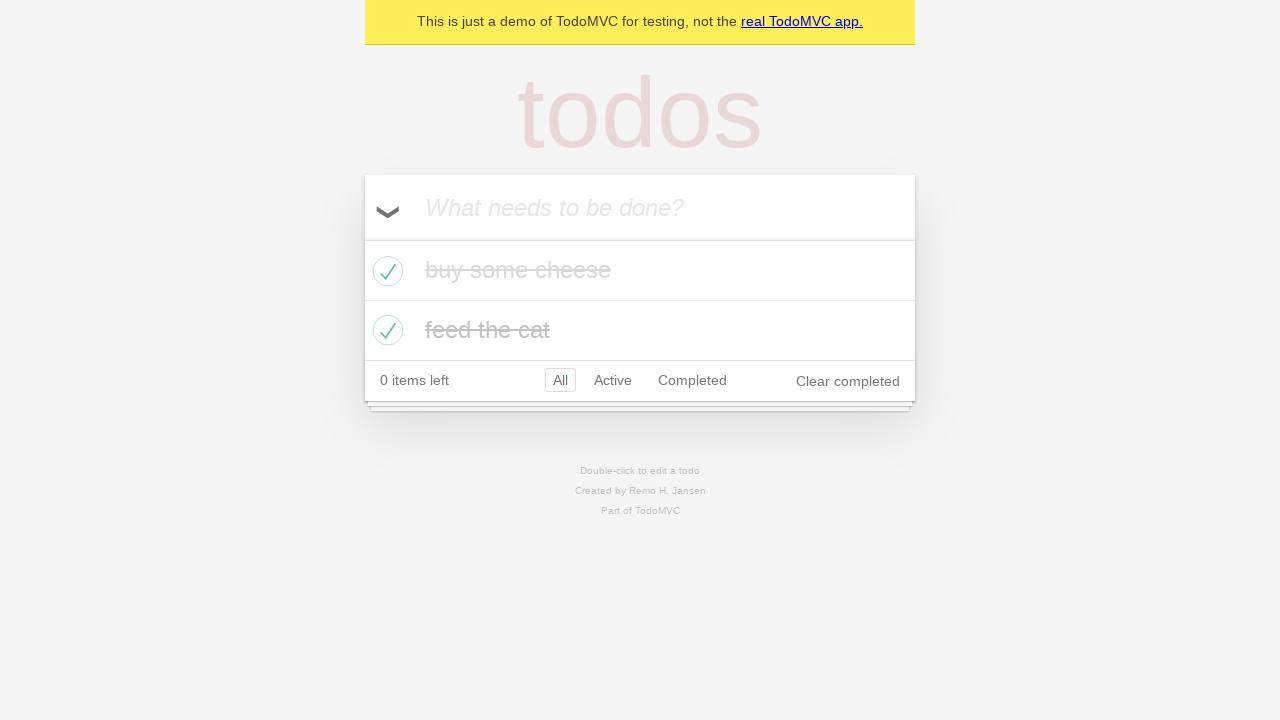

Filled input field with 'book a doctors appointment' on internal:role=textbox[name="What needs to be done?"i]
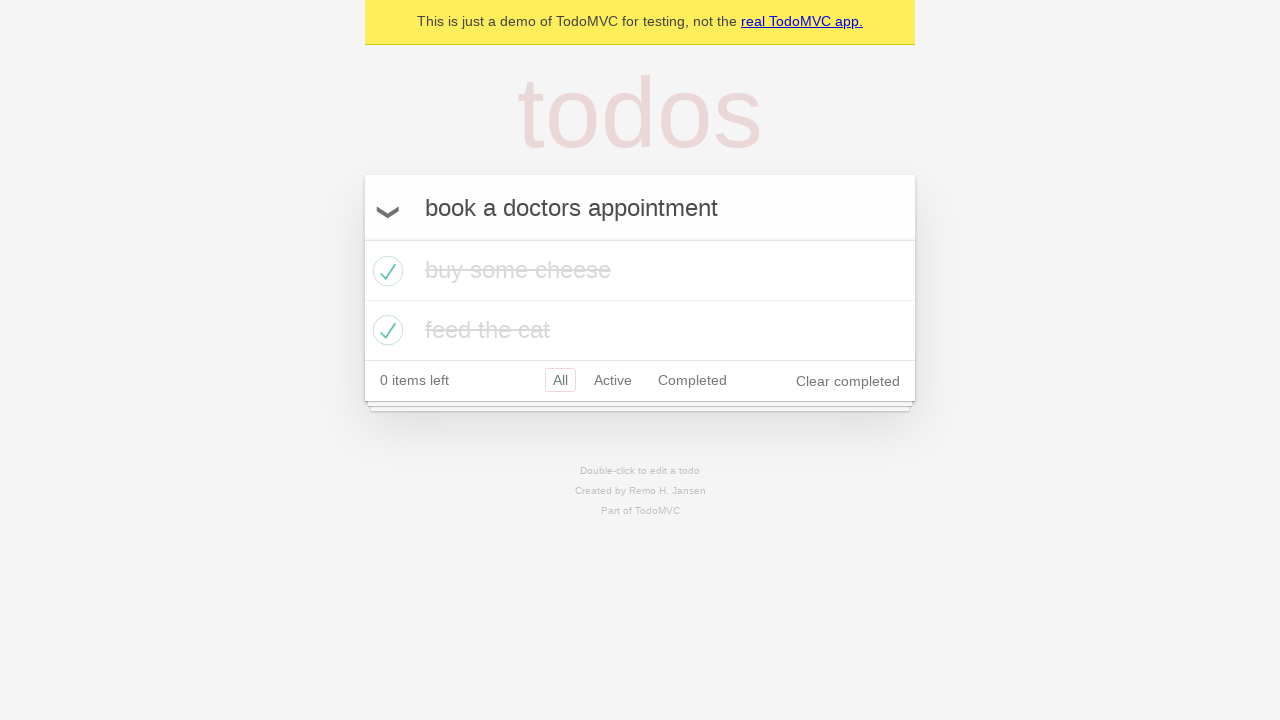

Pressed Enter to add third todo item on internal:role=textbox[name="What needs to be done?"i]
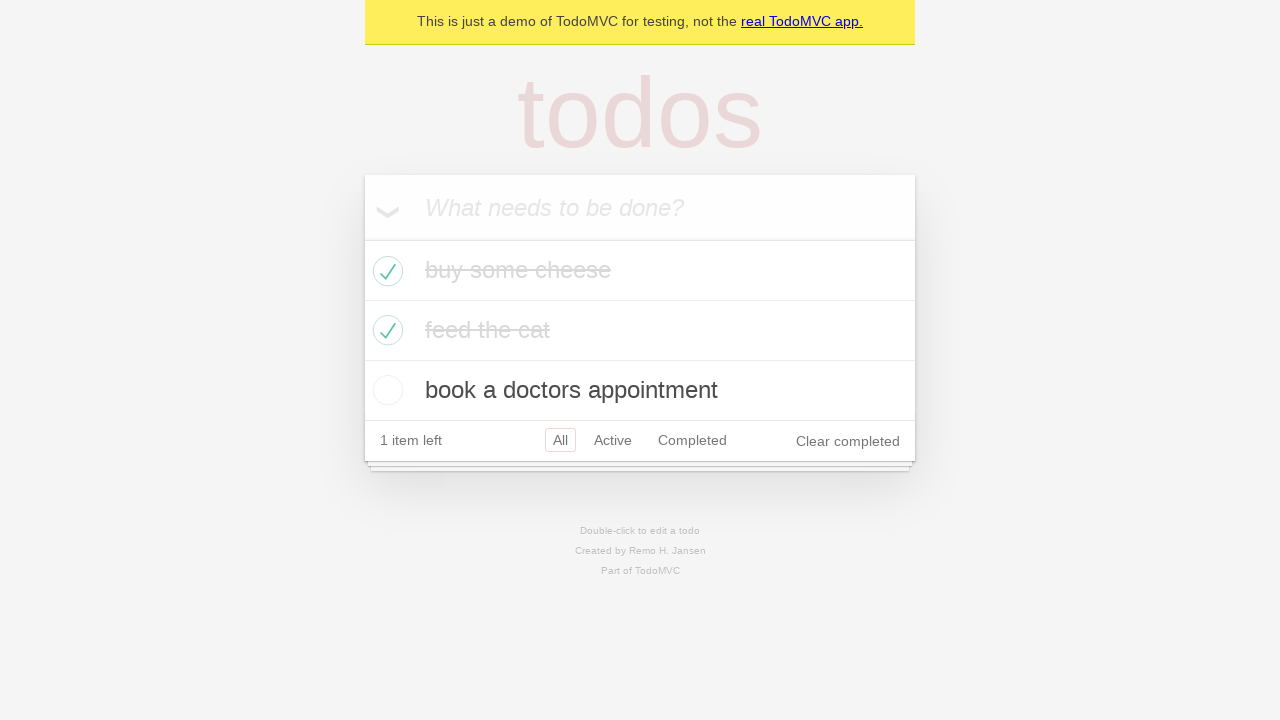

Marked third todo 'book a doctors appointment' as complete at (385, 390) on internal:role=listitem >> internal:has-text="book a doctors appointment"i >> int
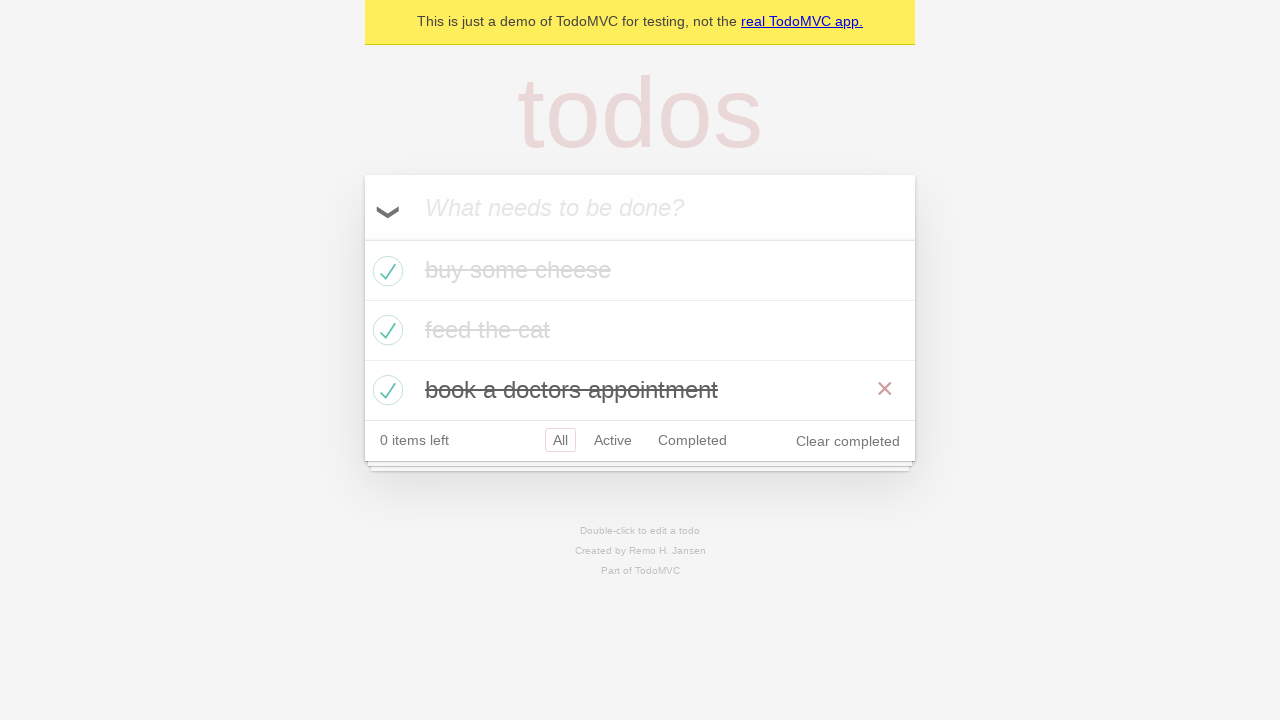

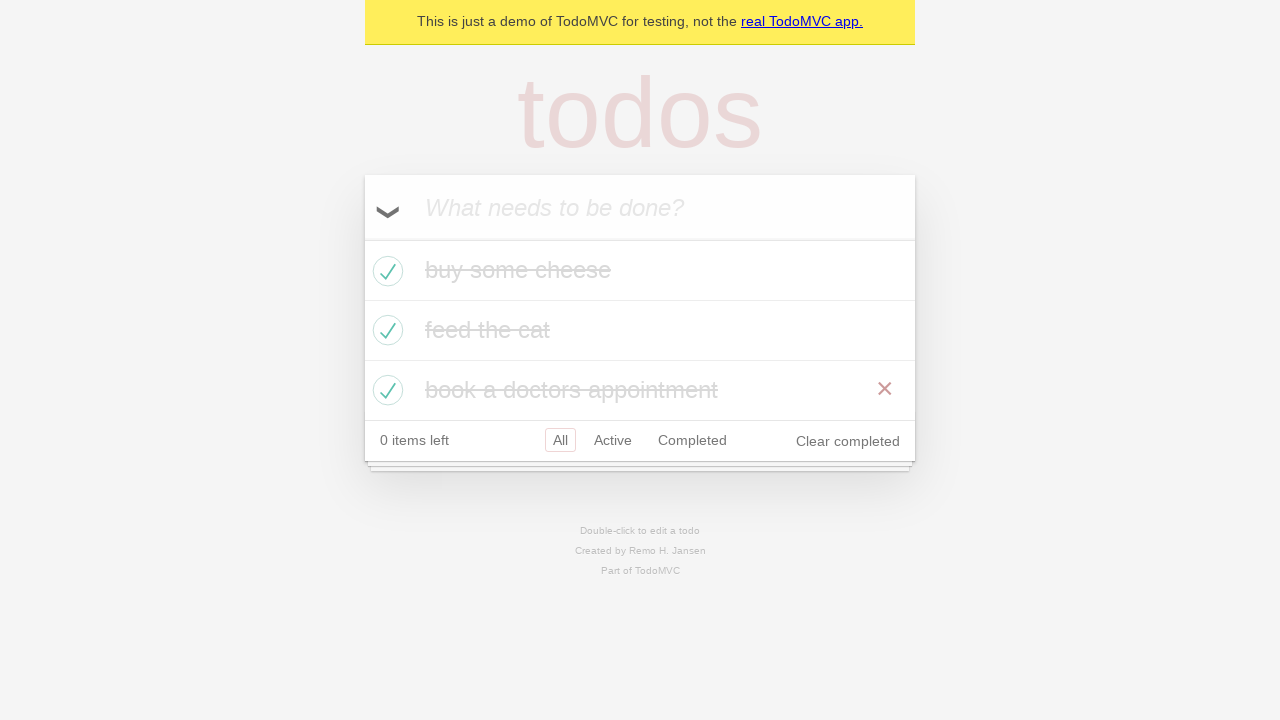